Tests the add/remove elements functionality by clicking the "Add Element" button to create a delete button, verifying it appears, clicking delete, and verifying the element is removed from the DOM.

Starting URL: https://practice.cydeo.com/add_remove_elements/

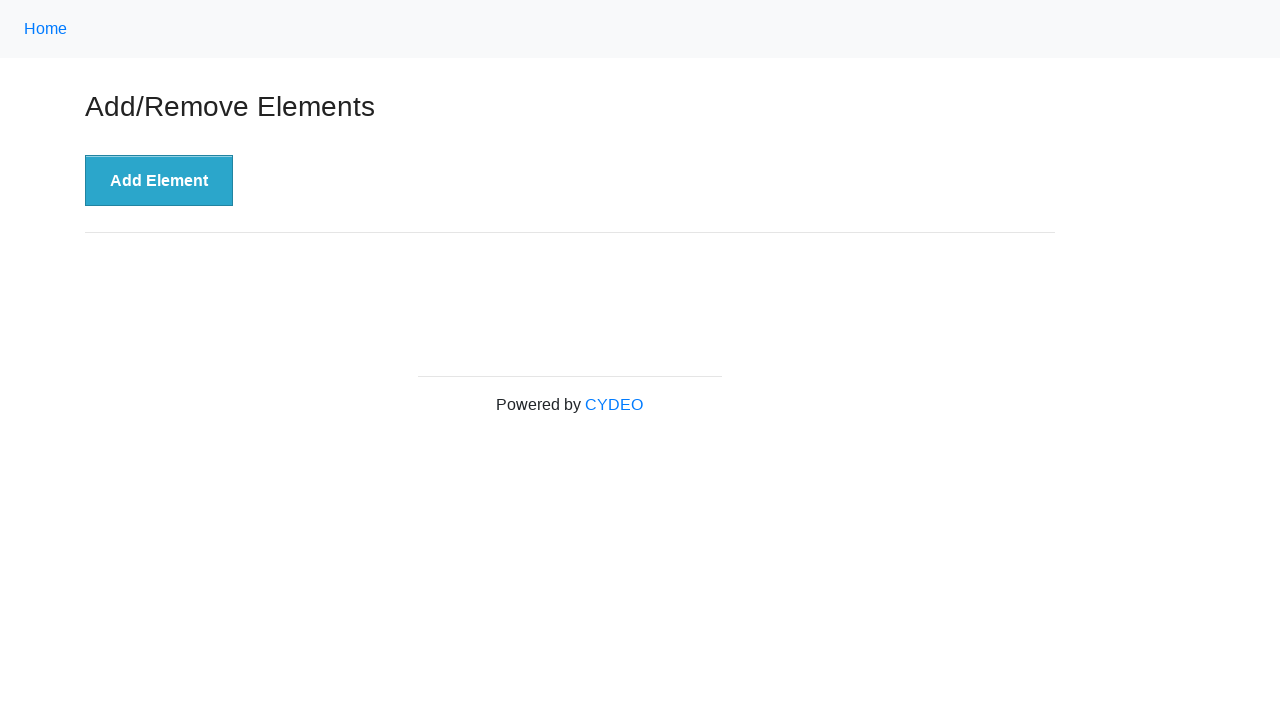

Navigated to add/remove elements practice page
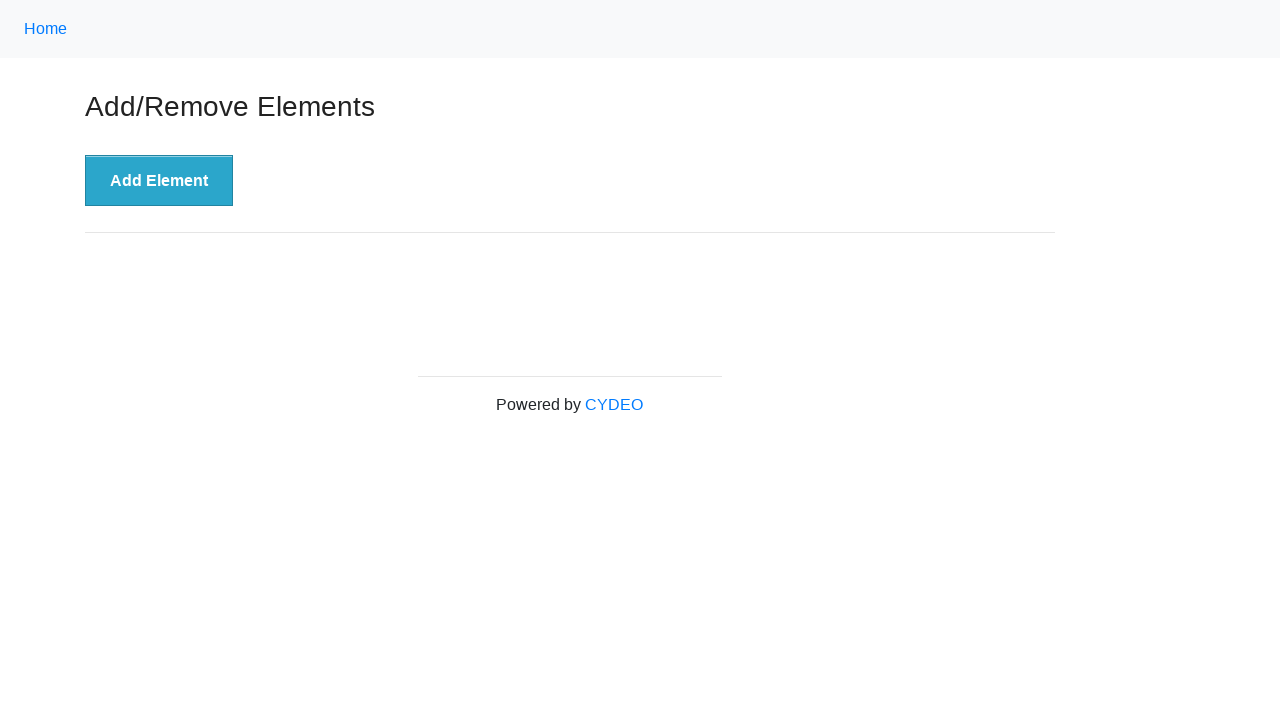

Clicked 'Add Element' button to create a delete button at (159, 181) on xpath=//button[@onclick='addElement()']
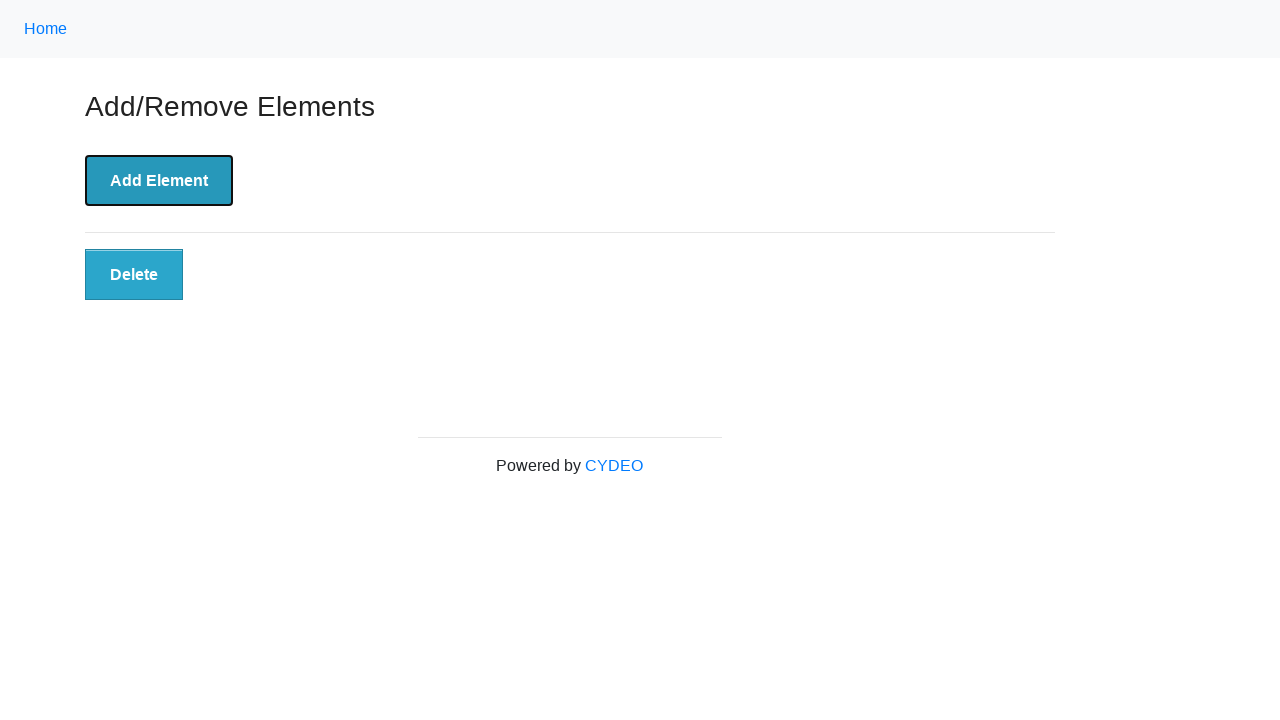

Located the newly created delete button
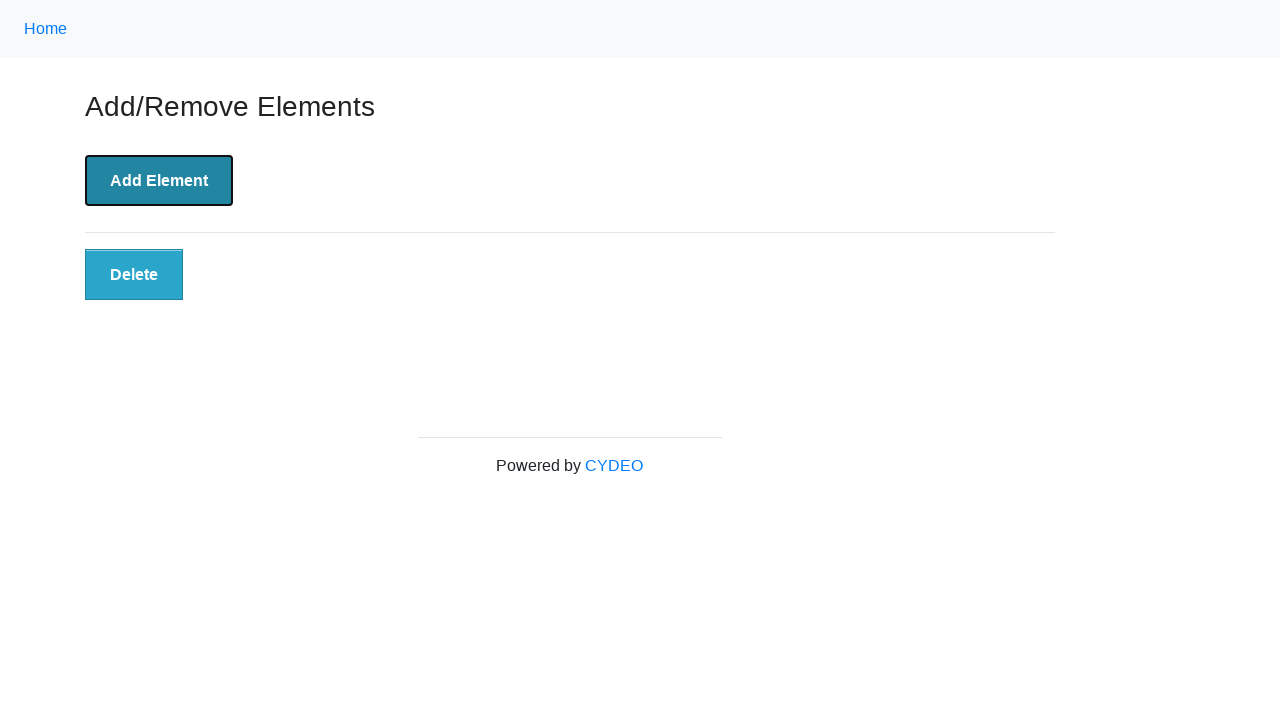

Verified that the delete button is visible in the DOM
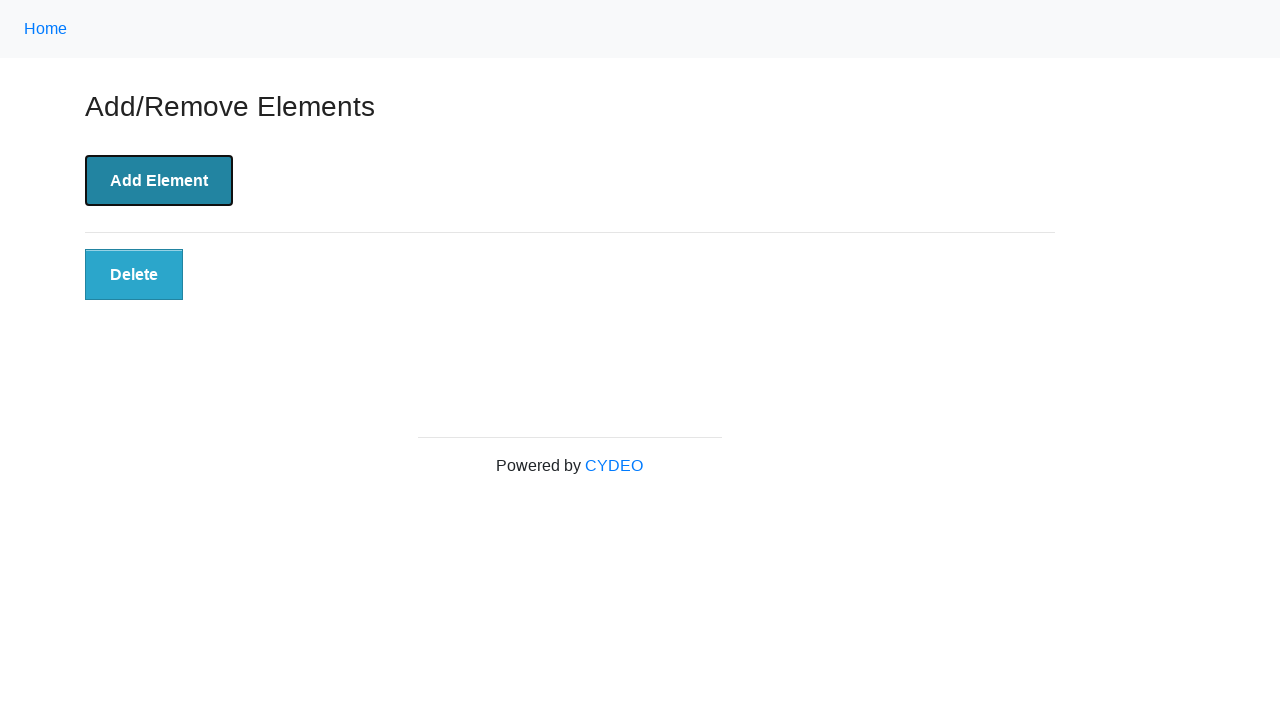

Clicked the delete button to remove the element at (134, 275) on xpath=//button[@class='added-manually']
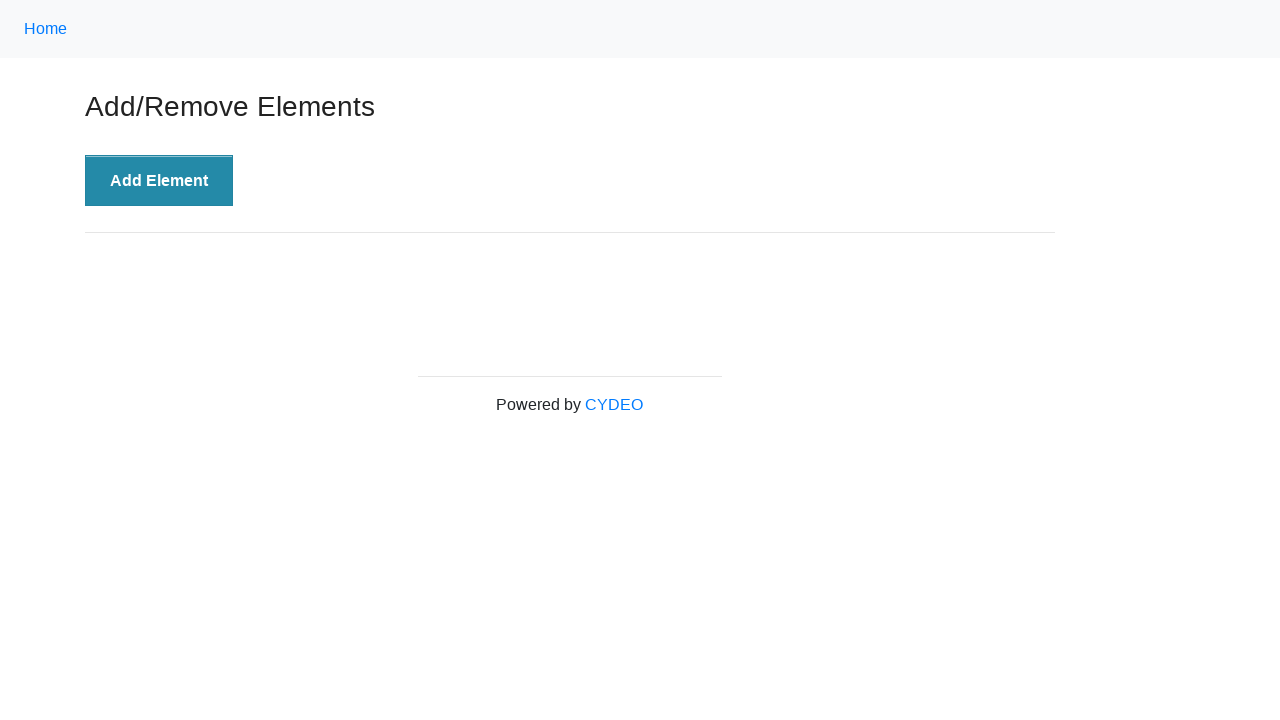

Verified that the delete button was removed from the DOM
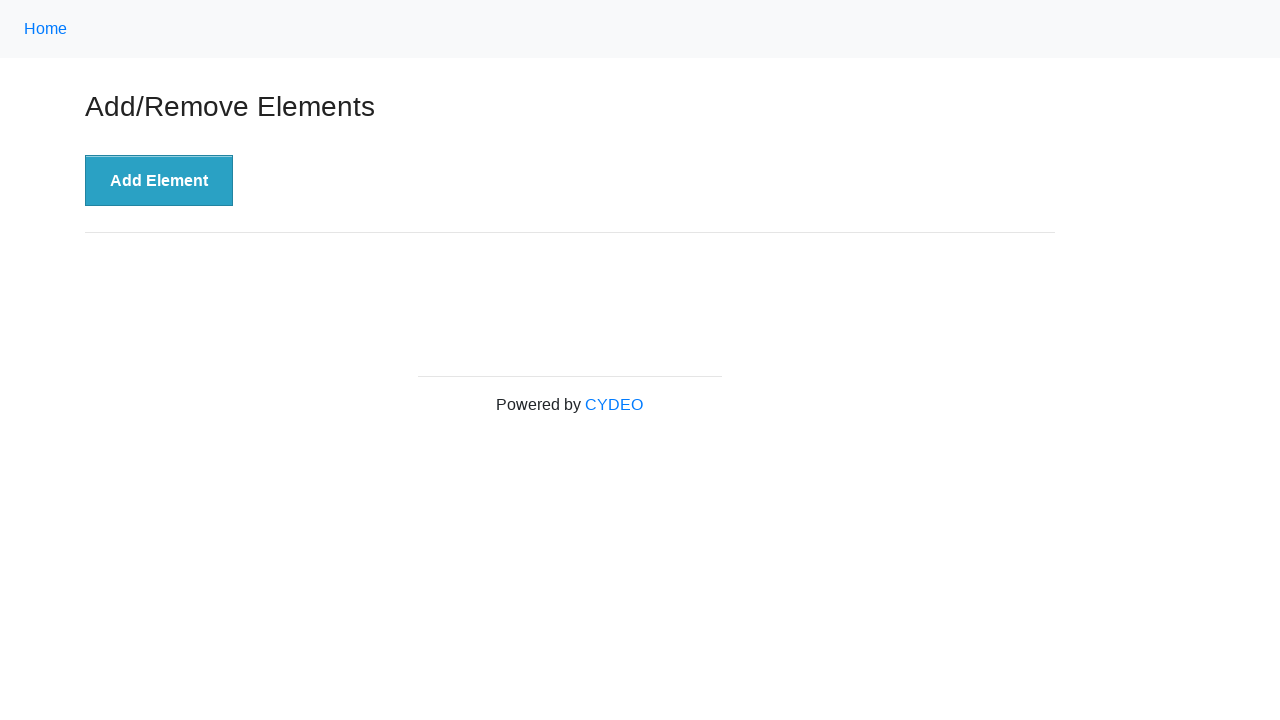

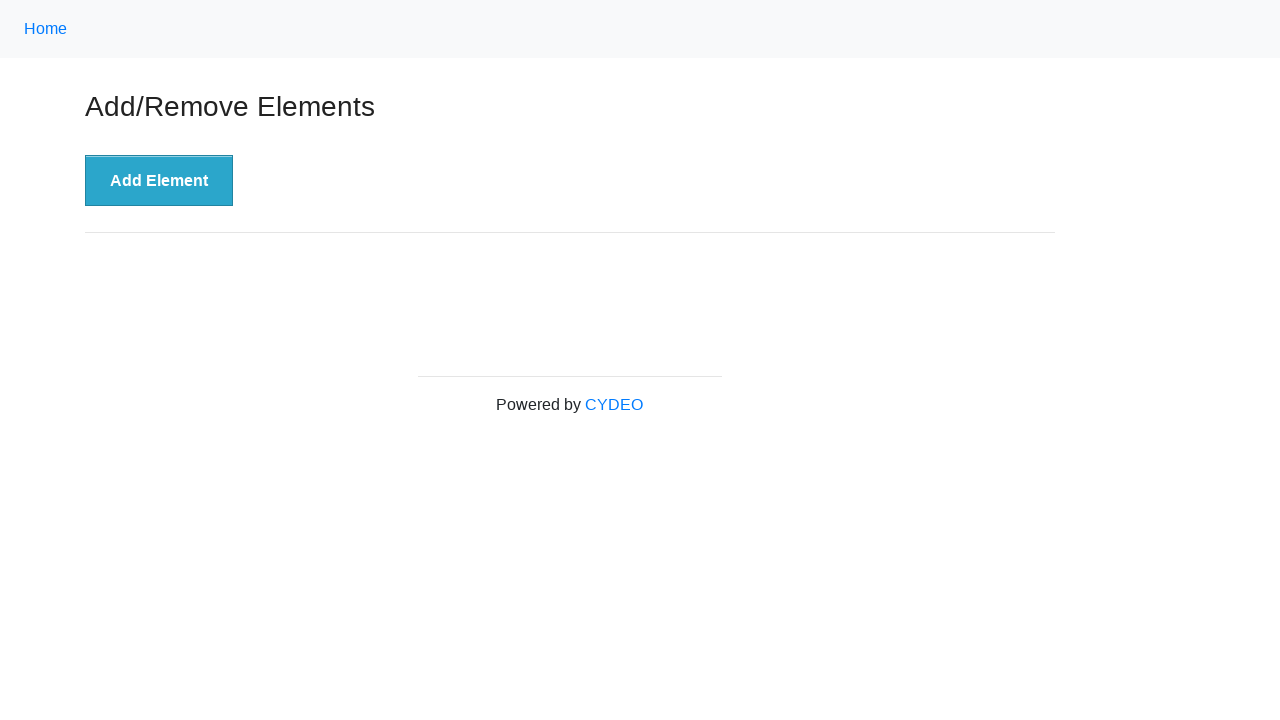